Tests that submitting the login form with only password field empty displays the error message "Epic sadface: Password is required"

Starting URL: https://www.saucedemo.com/

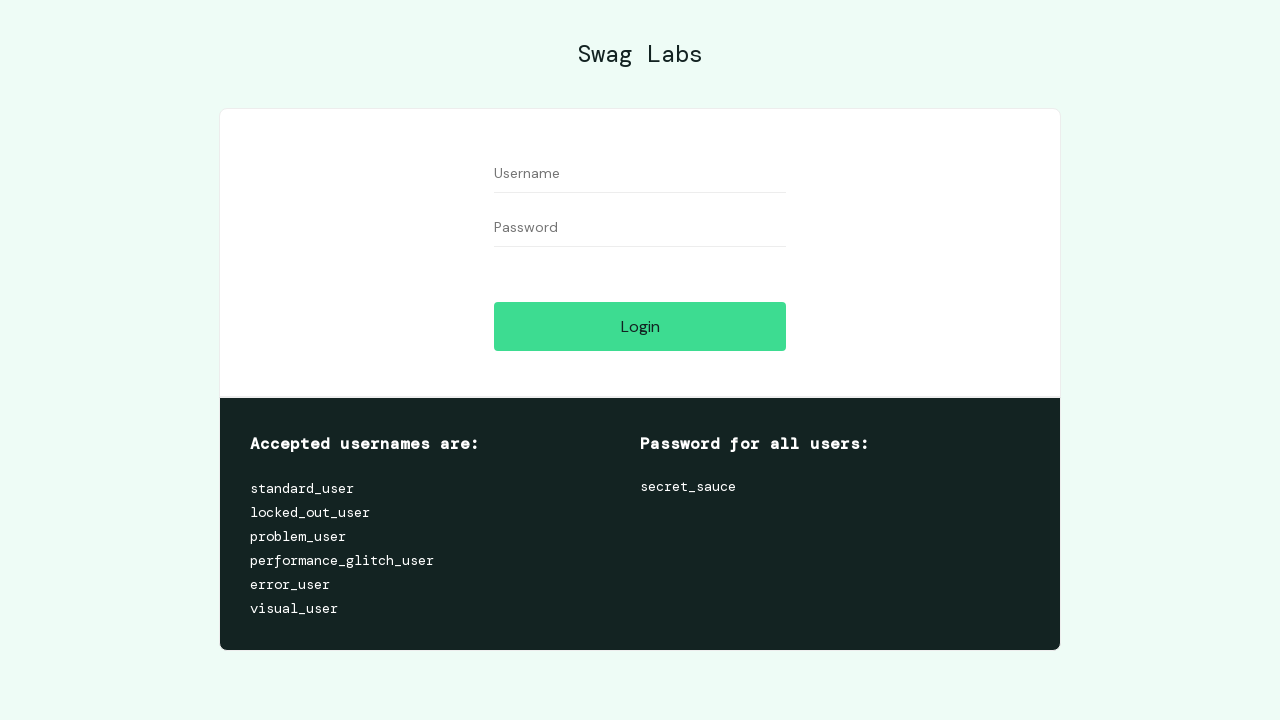

Filled username field with 'testuser123' on #user-name
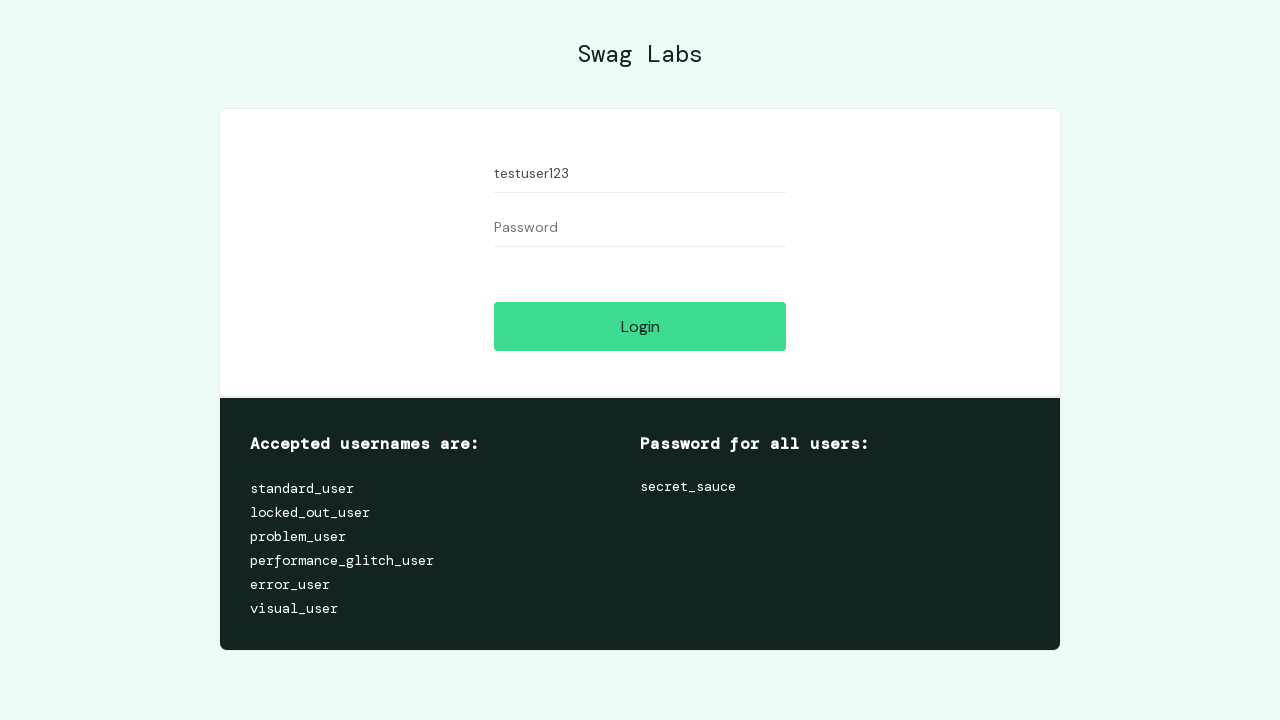

Clicked login button with empty password field at (640, 326) on #login-button
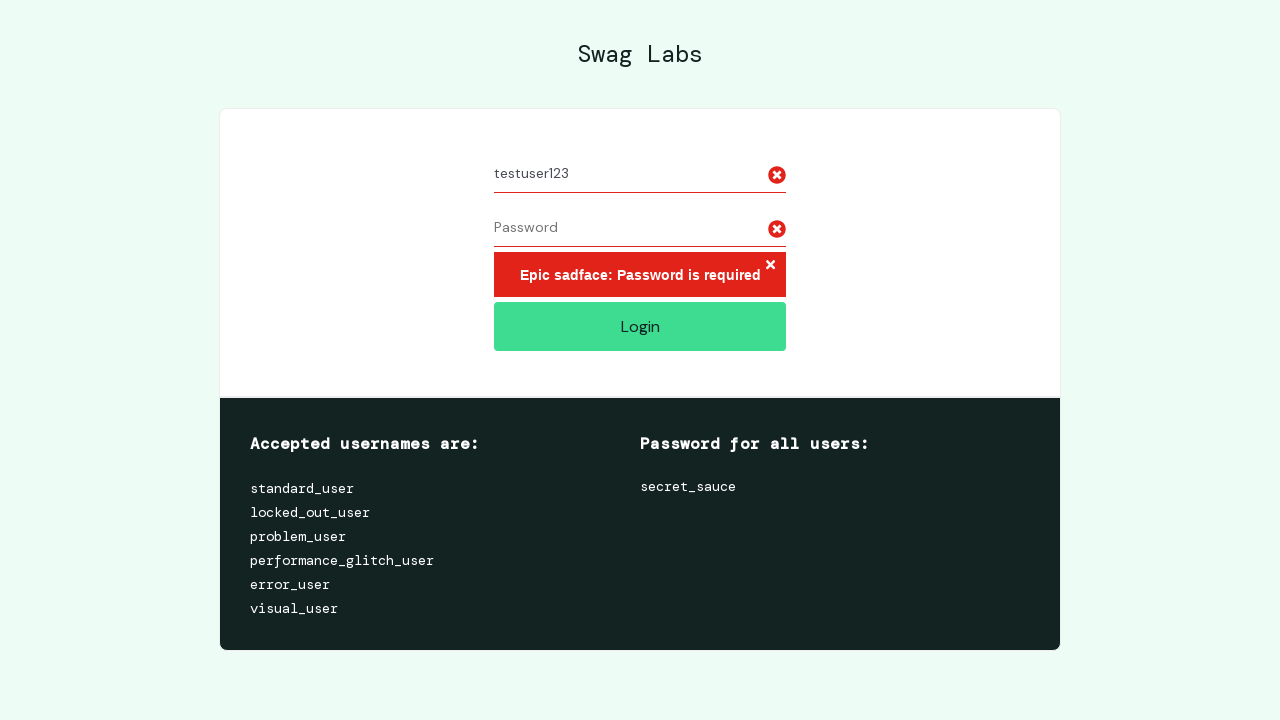

Error message element appeared on page
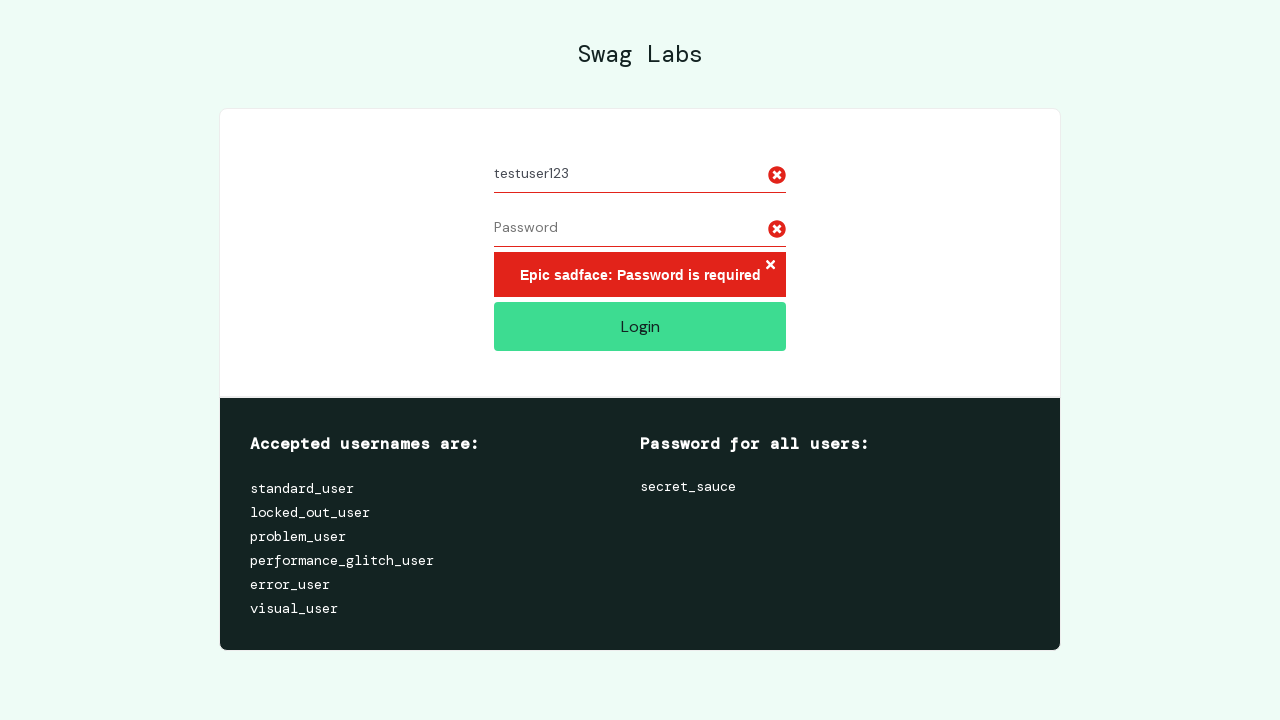

Located error message element
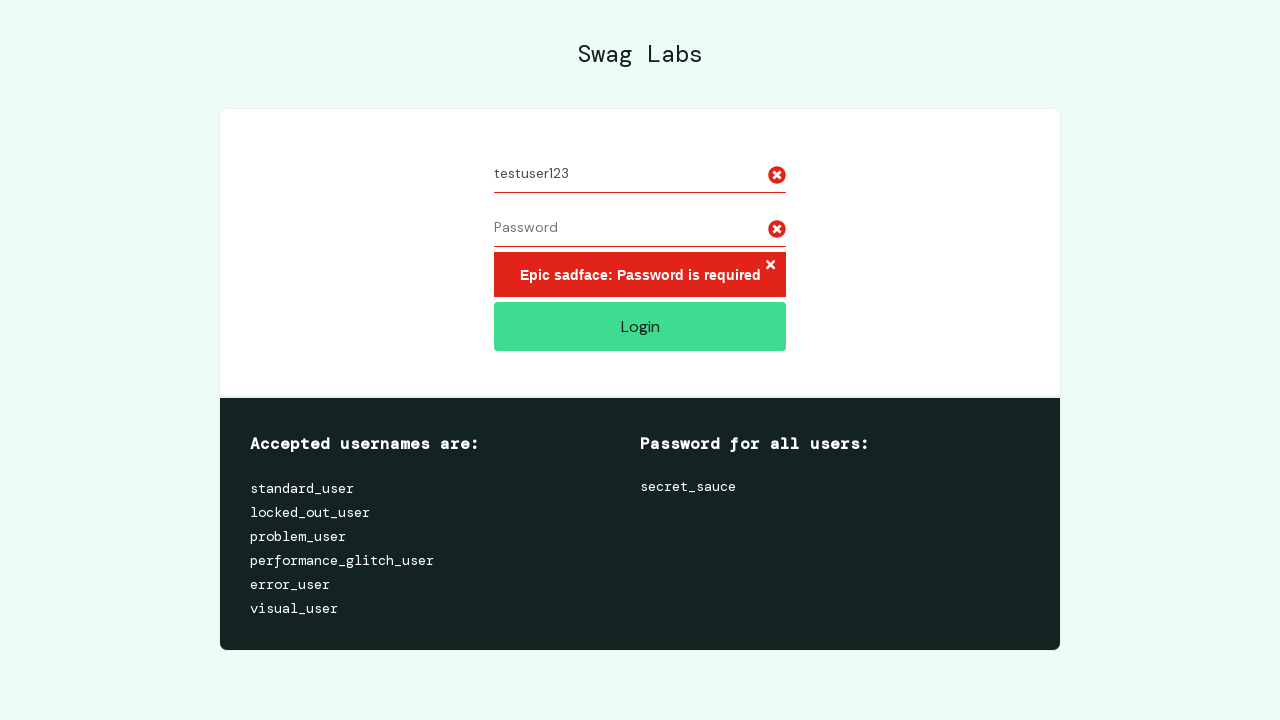

Verified error message displays 'Epic sadface: Password is required'
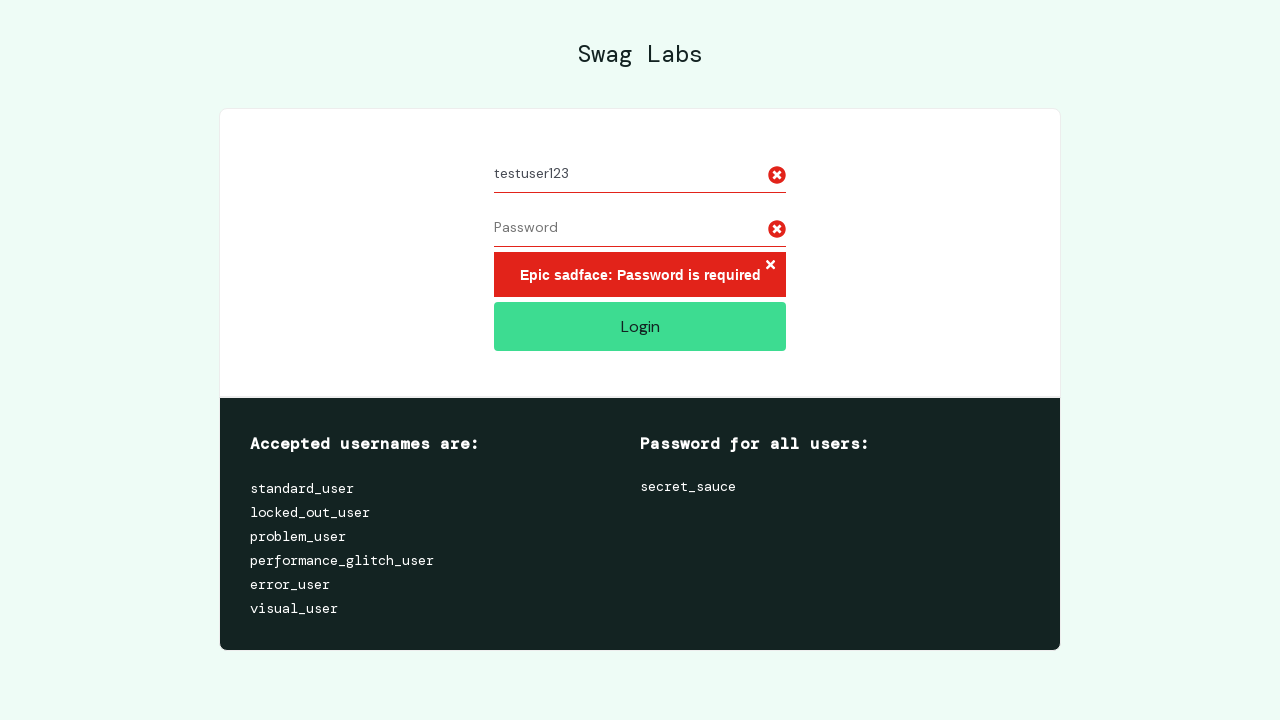

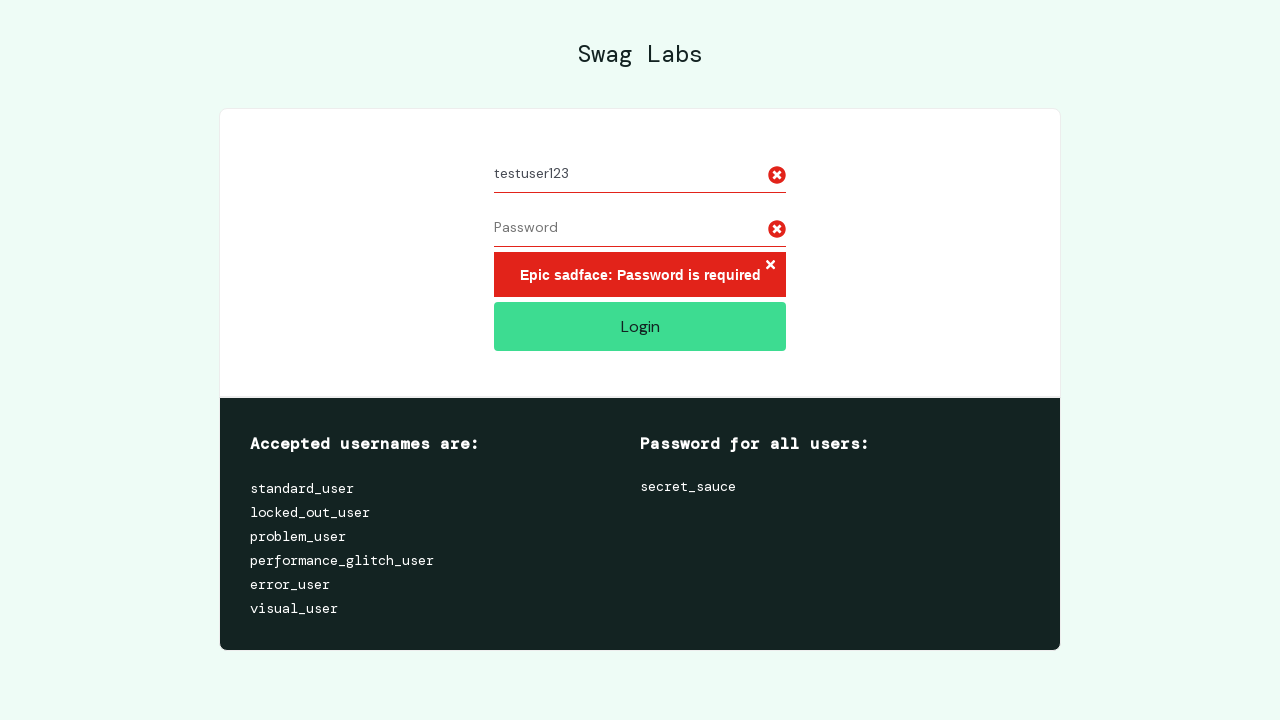